Tests the search functionality by clicking search, entering a query, and clearing the search input

Starting URL: https://webdriver.io/docs/api

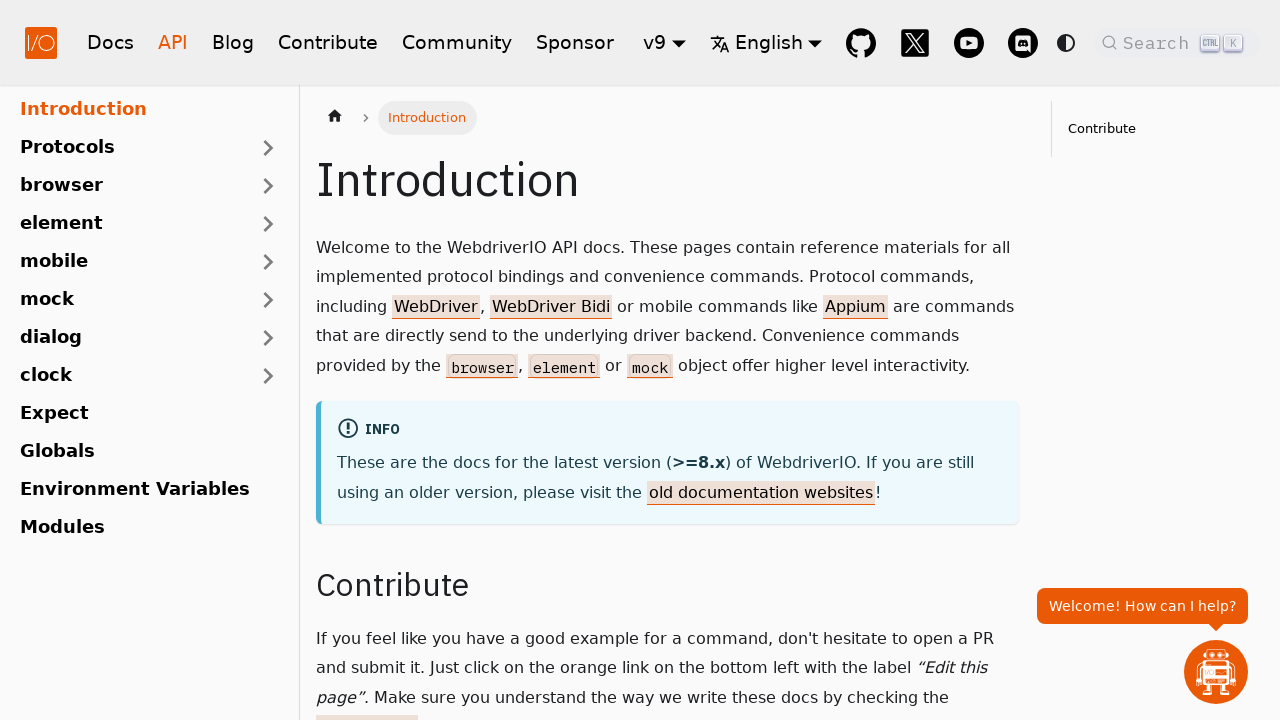

Clicked search button to open search modal at (1177, 42) on .DocSearch
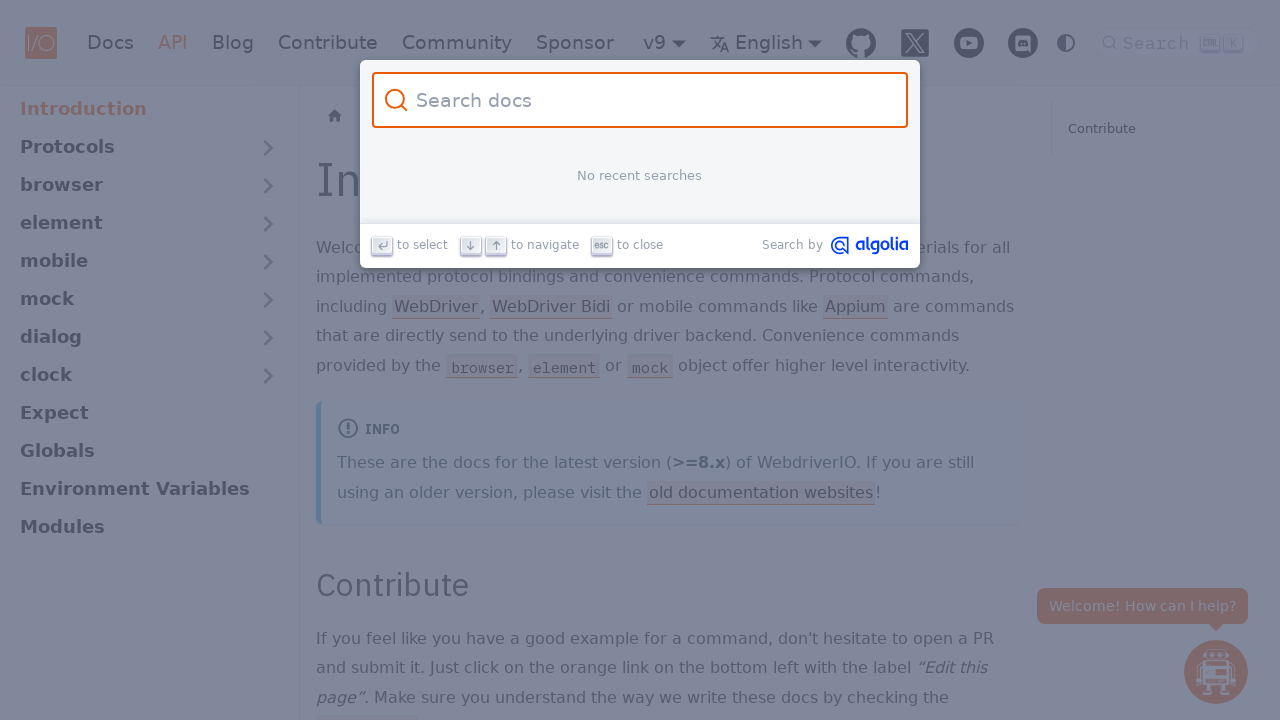

Located search input element
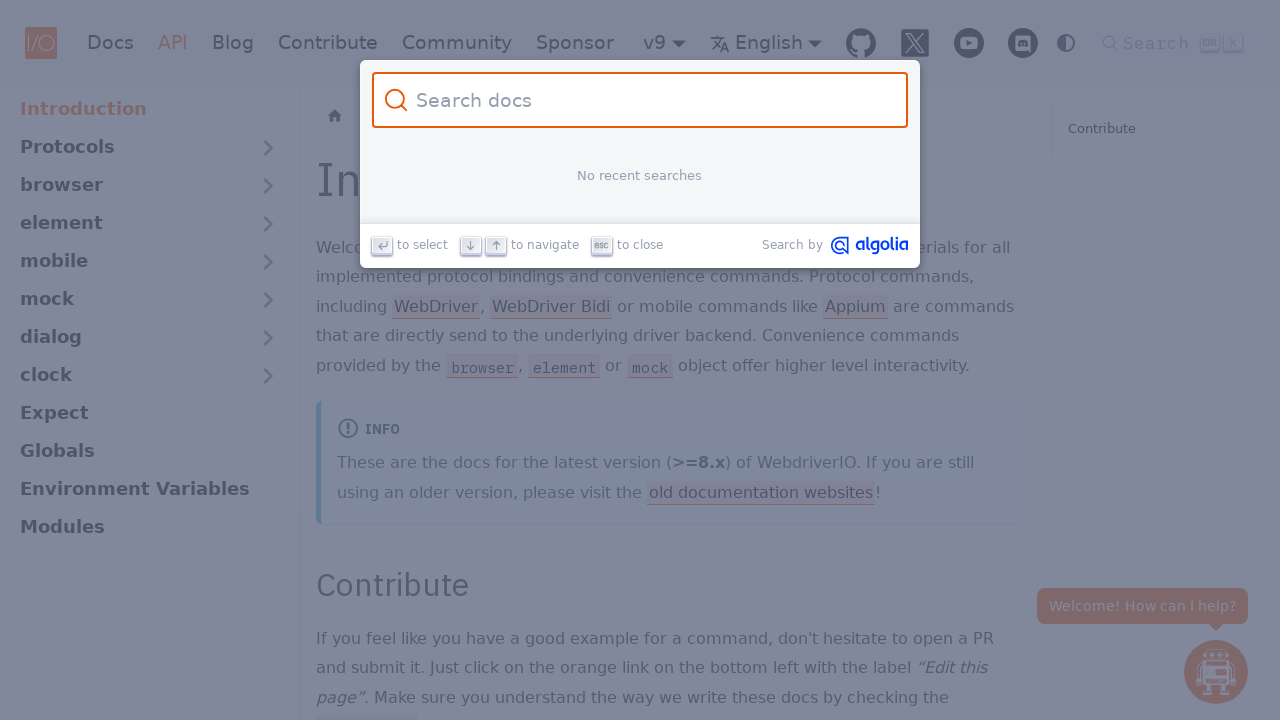

Search input became visible
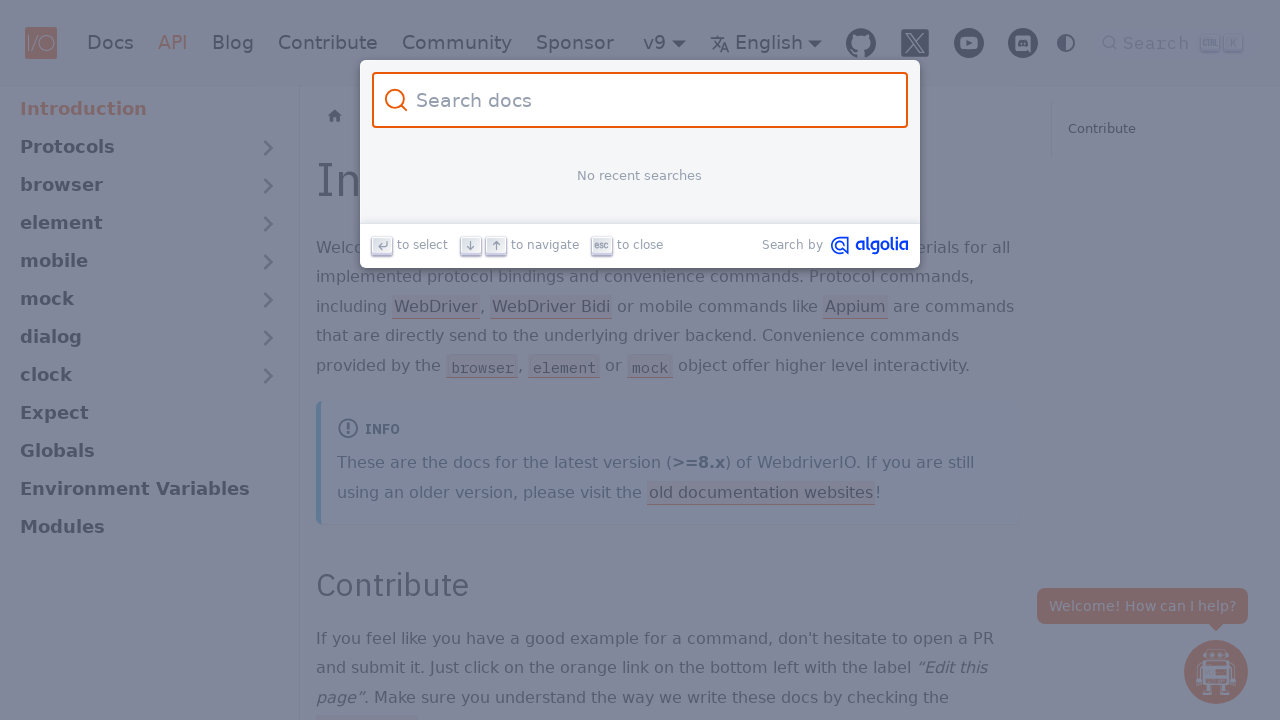

Filled search input with 'all is done' using setValue command on .DocSearch-Input
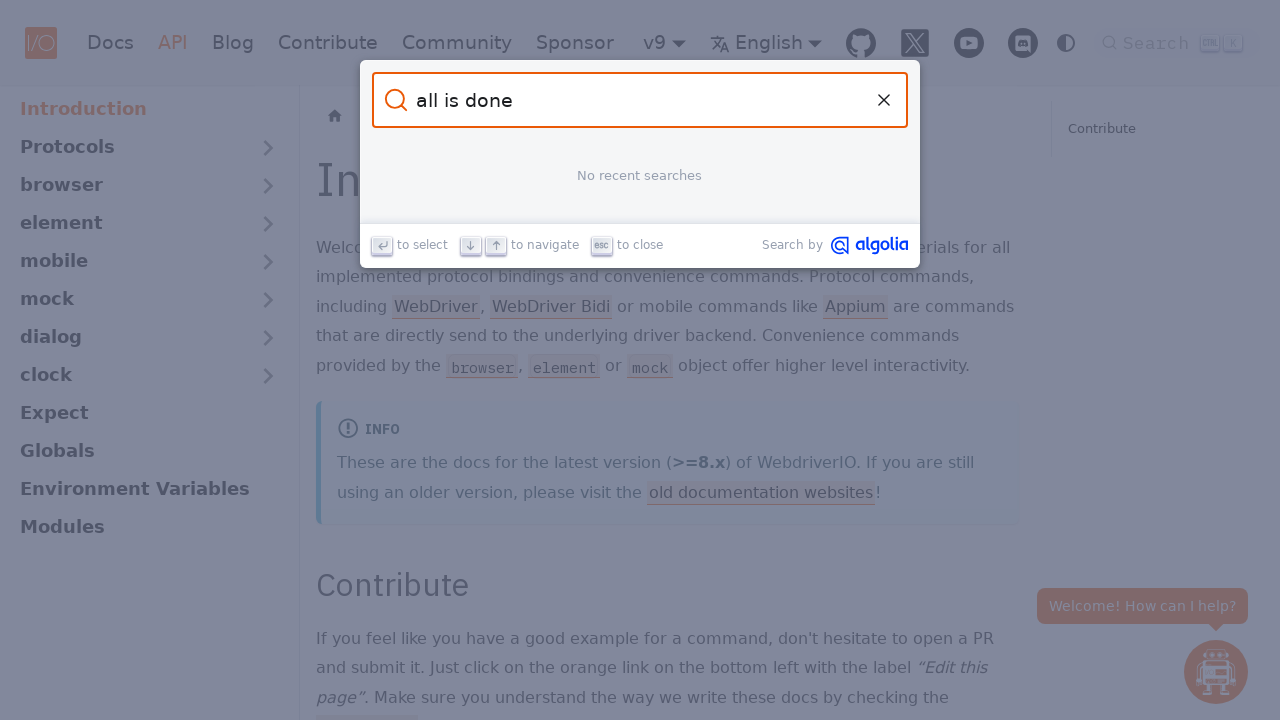

Cleared search input using clearValue command on .DocSearch-Input
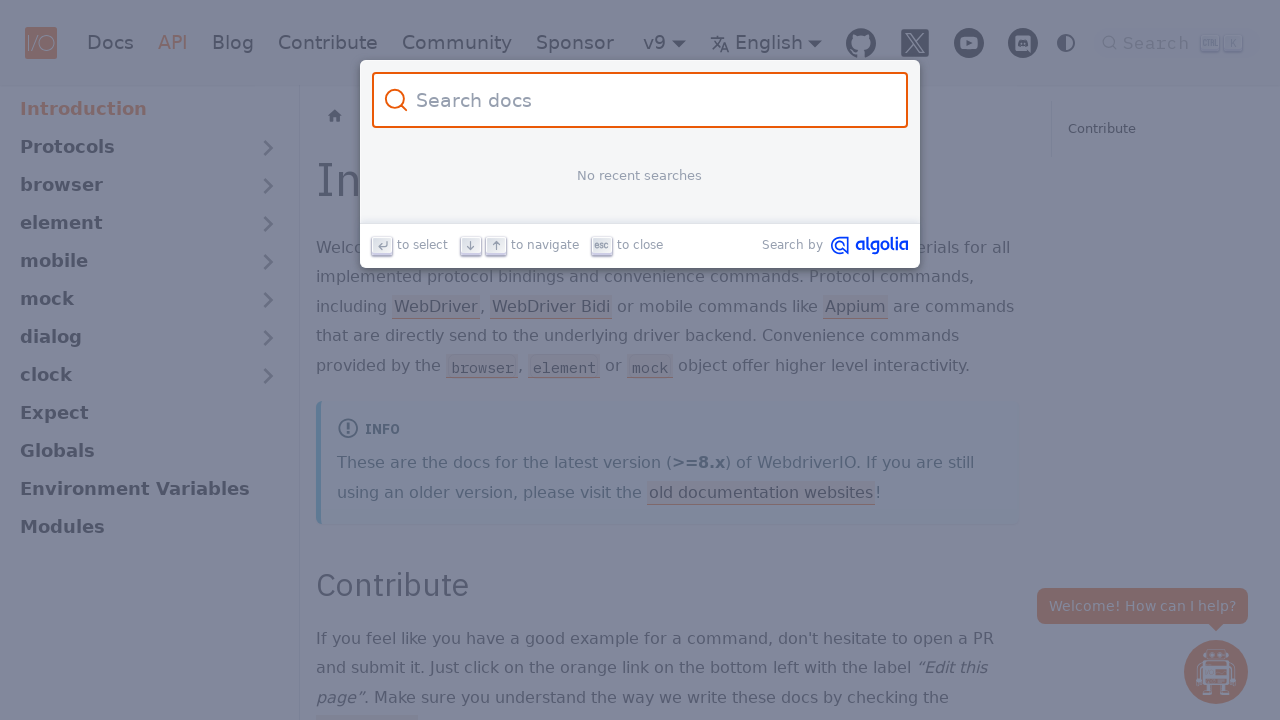

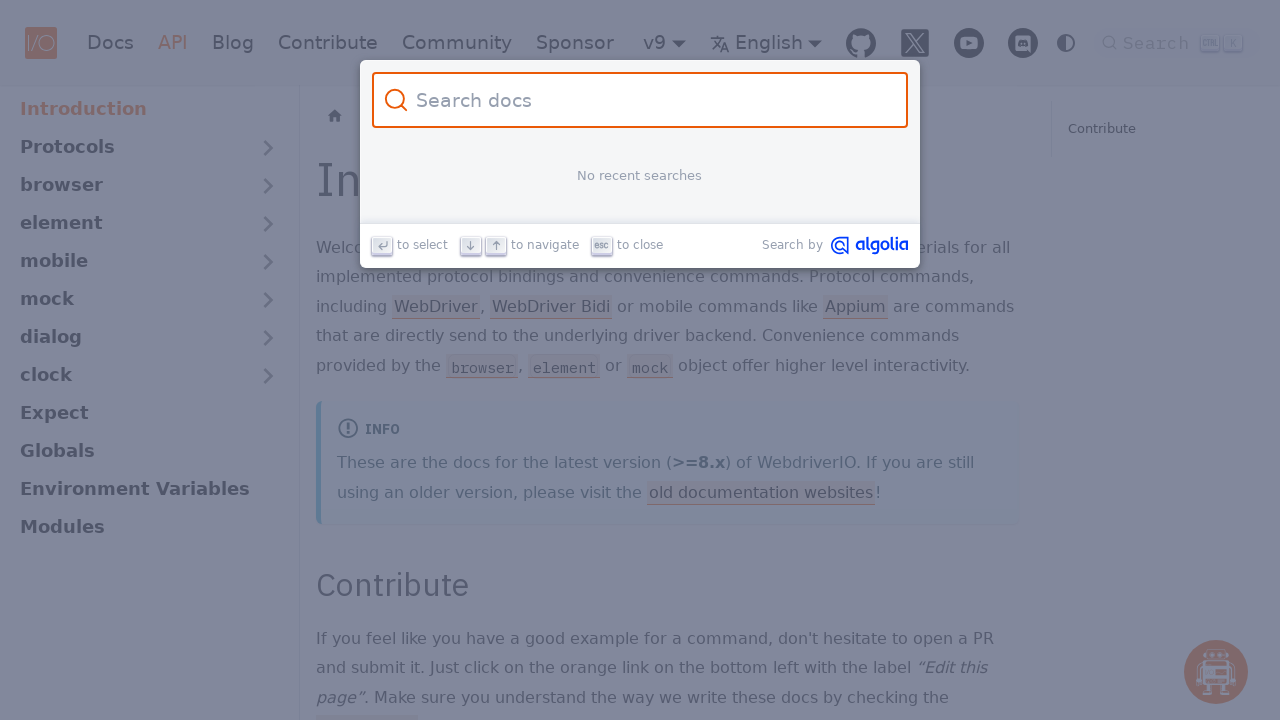